Tests the jQuery UI selectable widget by switching to an iframe and selecting multiple list items using Ctrl+click

Starting URL: https://jqueryui.com/selectable/

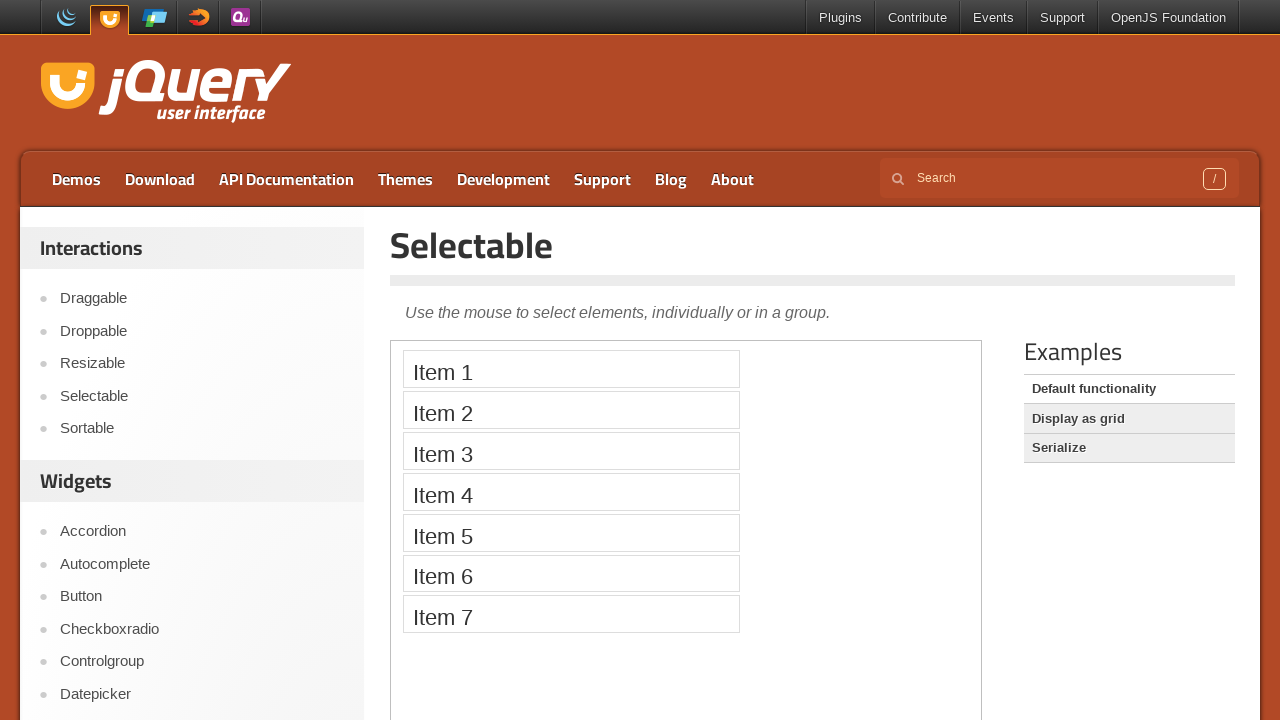

Located the jQuery UI selectable demo iframe
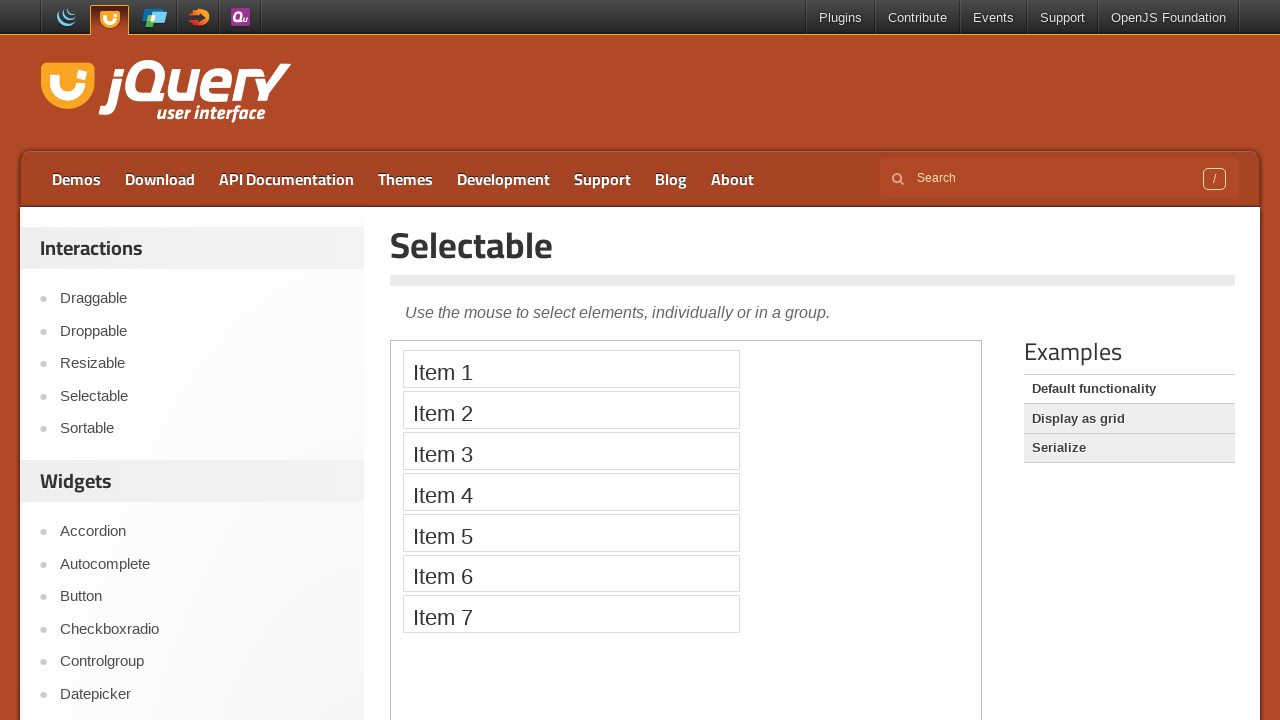

Clicked on the first selectable list item at (571, 369) on iframe[src='/resources/demos/selectable/default.html'] >> internal:control=enter
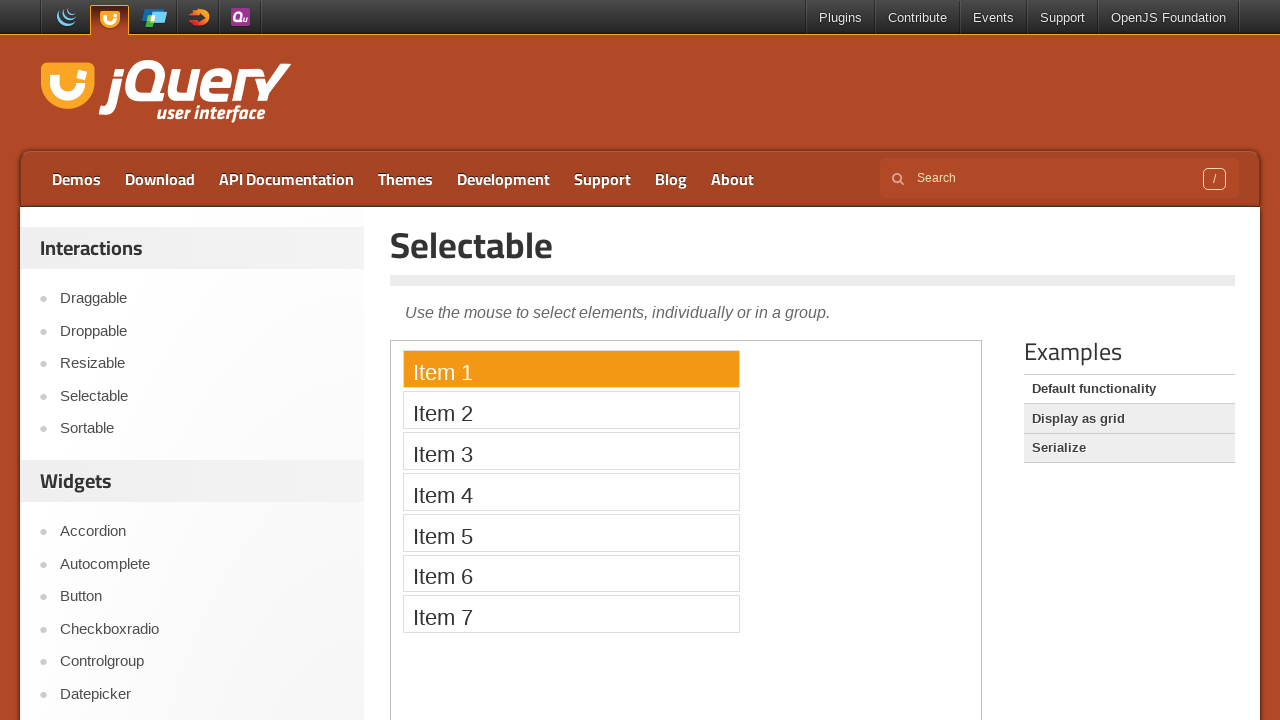

Ctrl+clicked on the second selectable list item to multi-select at (571, 410) on iframe[src='/resources/demos/selectable/default.html'] >> internal:control=enter
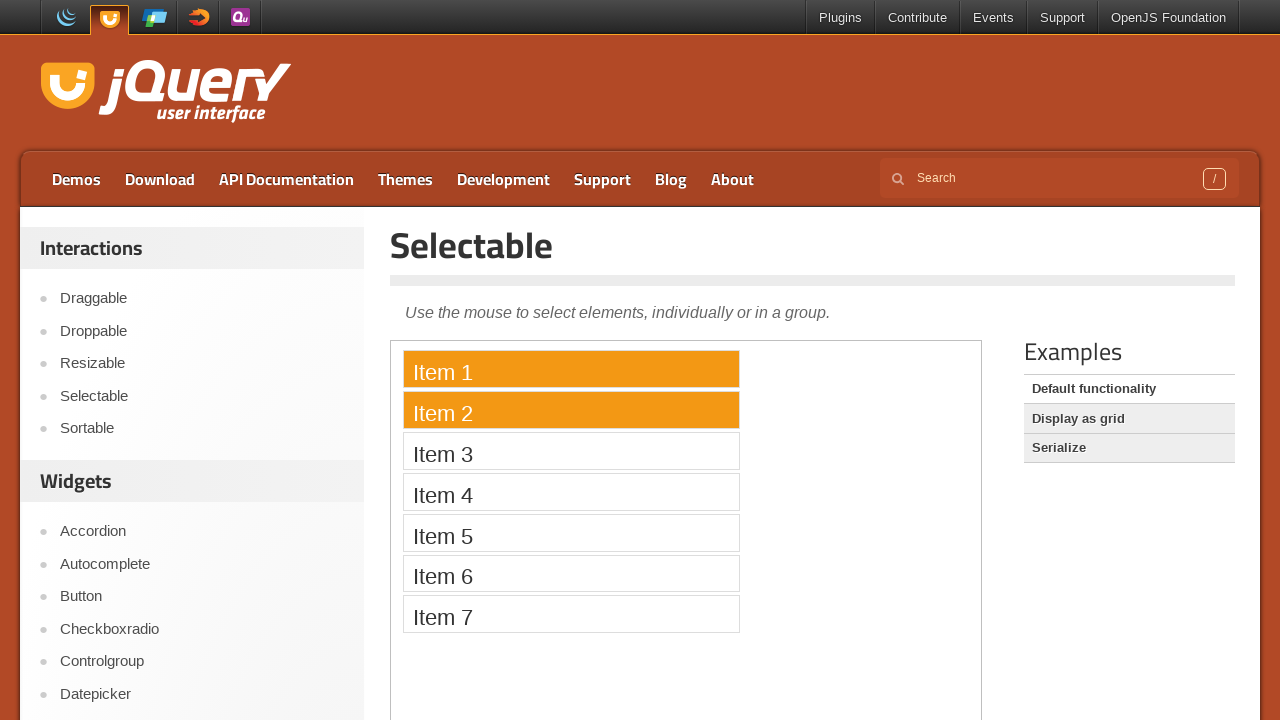

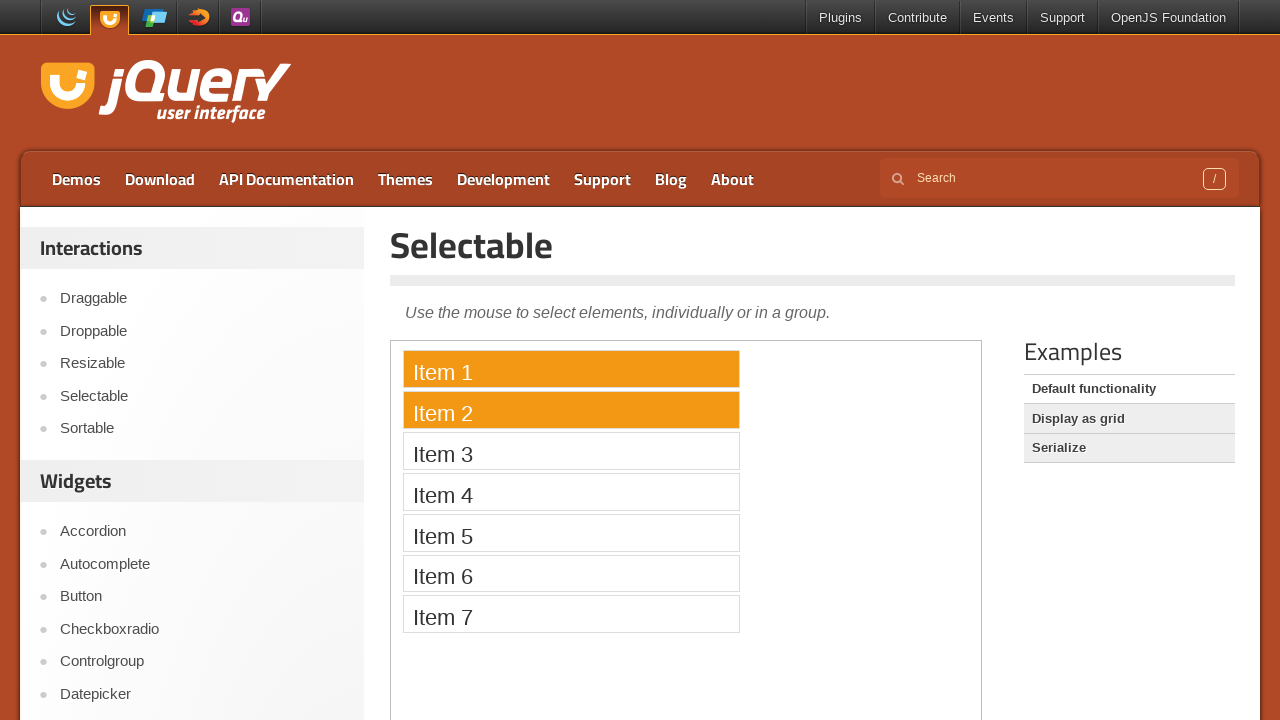